Tests A/B test opt-out by adding the opt-out cookie on the main page before navigating to the A/B test page, then verifying the page shows "No A/B Test"

Starting URL: http://the-internet.herokuapp.com

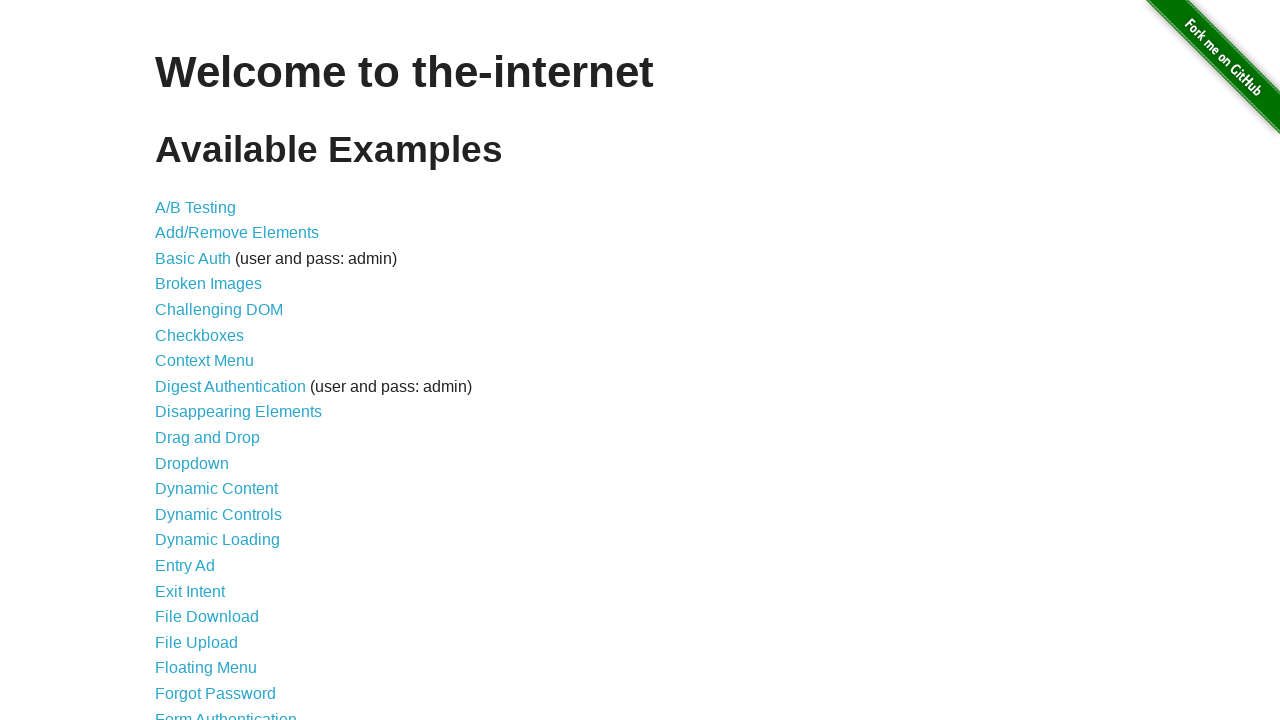

Added optimizelyOptOut cookie to the context
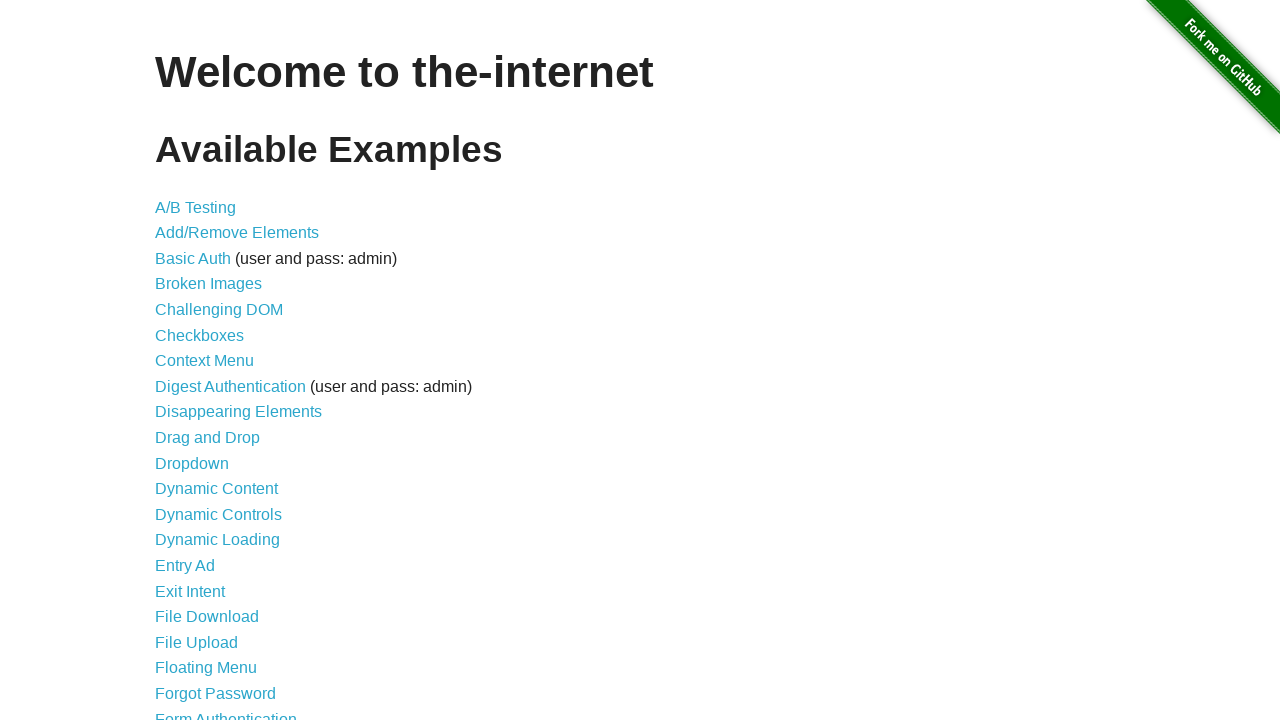

Navigated to A/B test page at http://the-internet.herokuapp.com/abtest
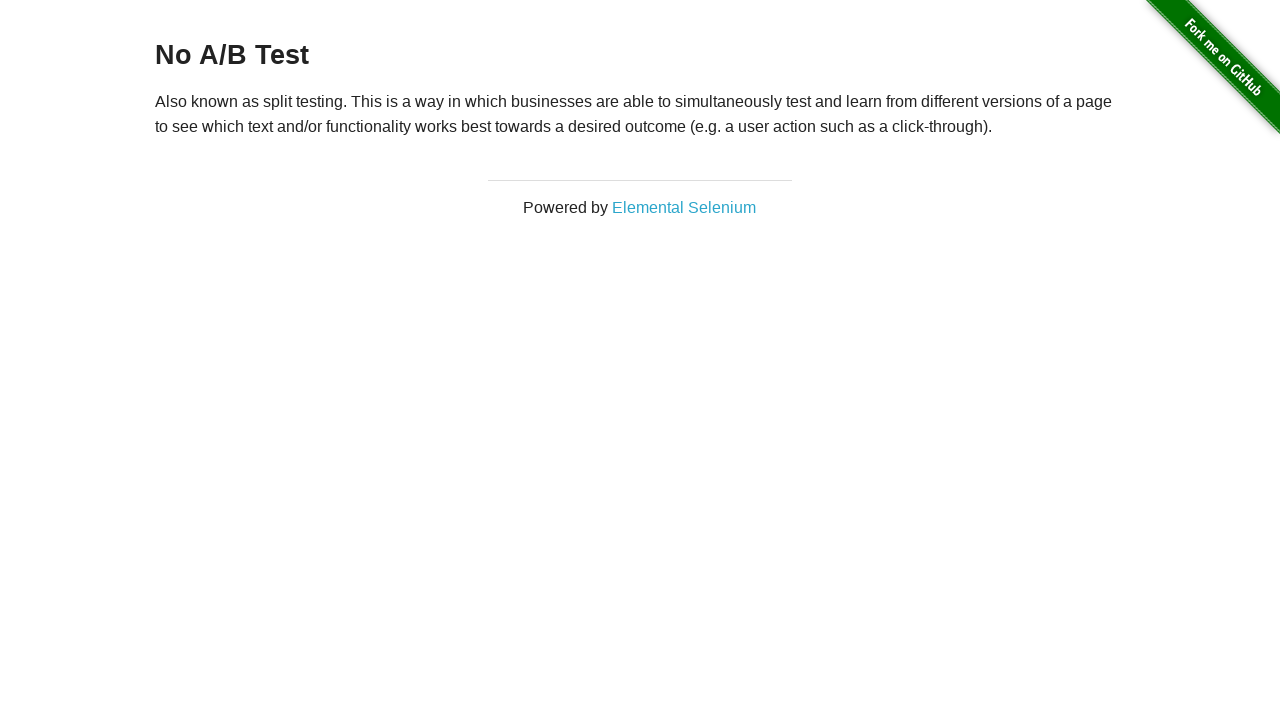

Waited for h3 heading element to be visible
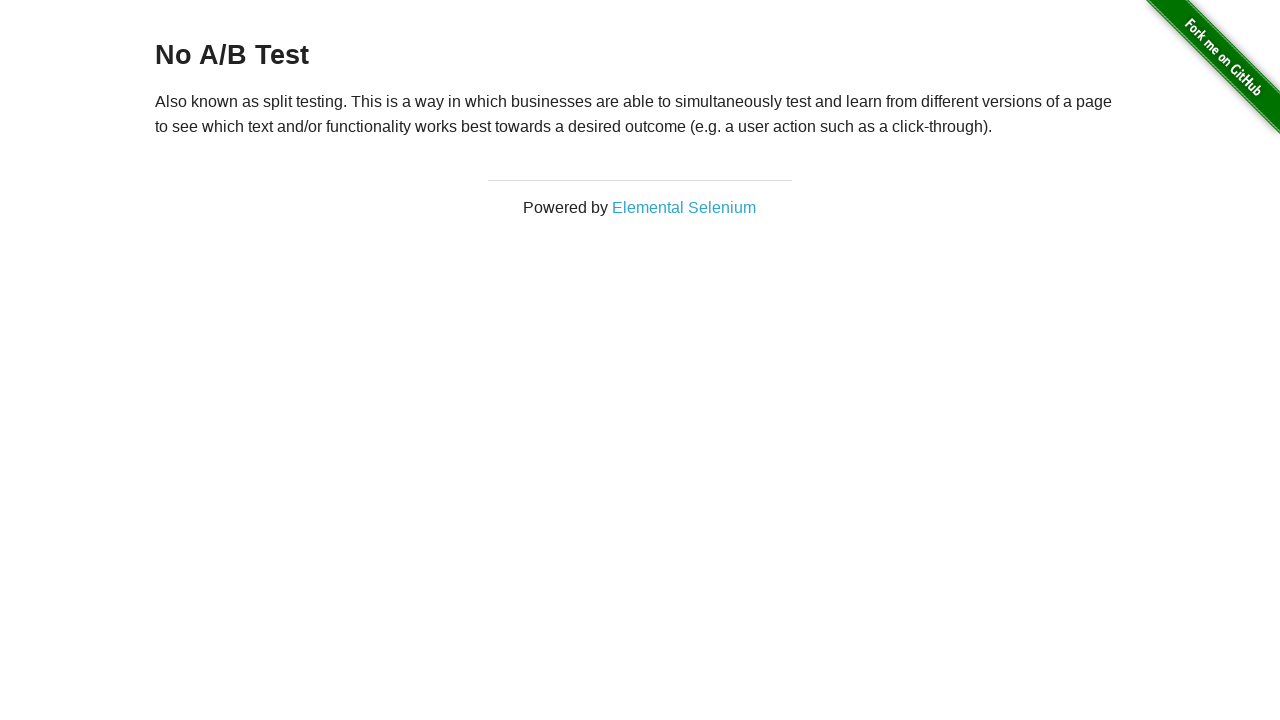

Retrieved heading text: 'No A/B Test'
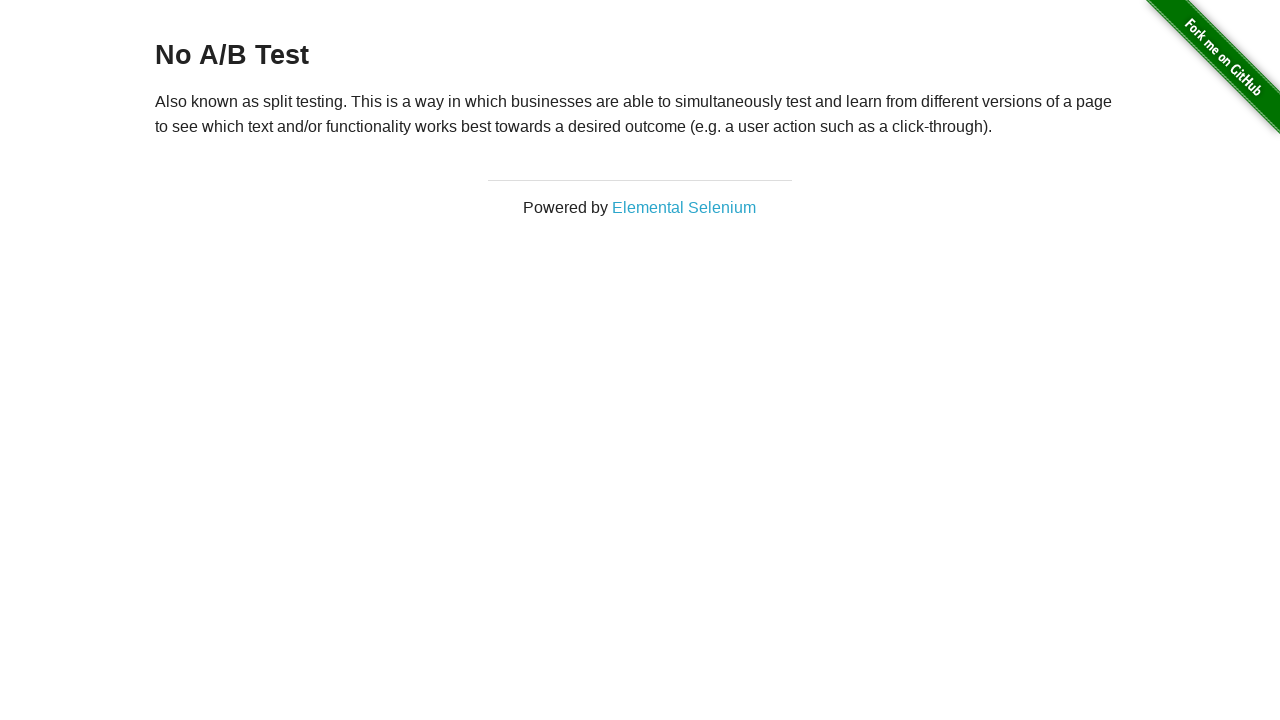

Verified heading displays 'No A/B Test' as expected with opt-out cookie
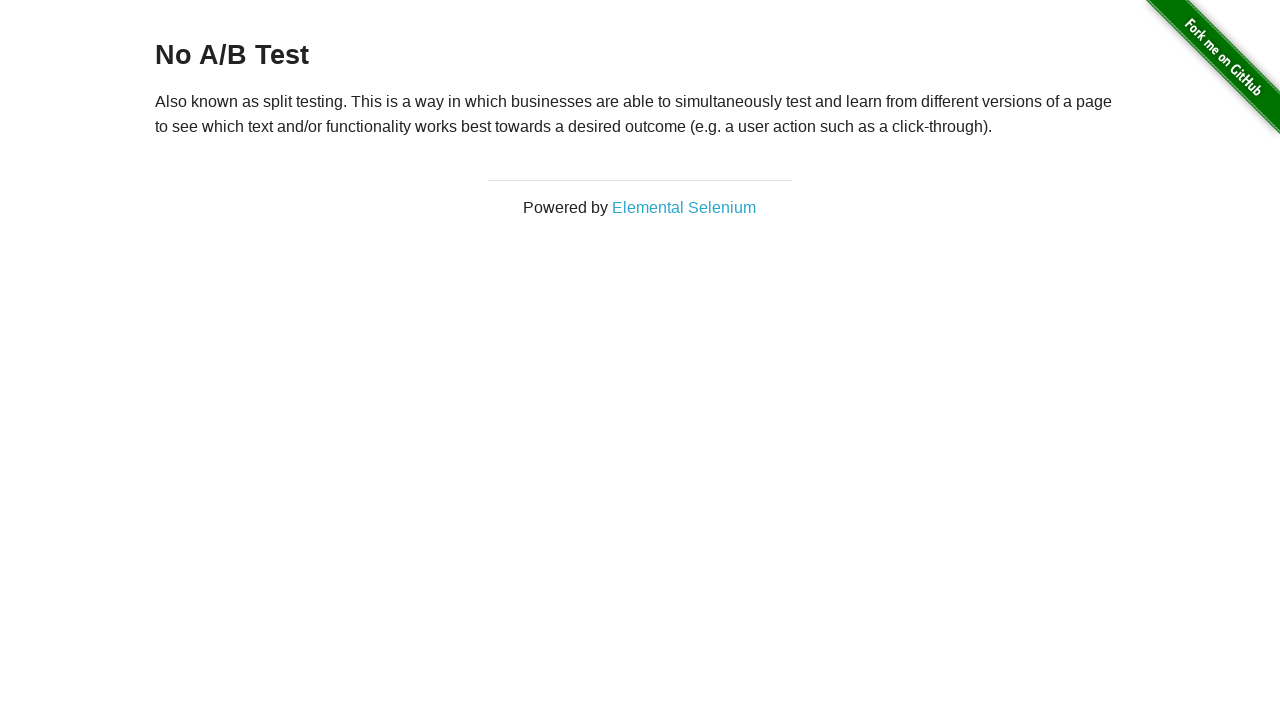

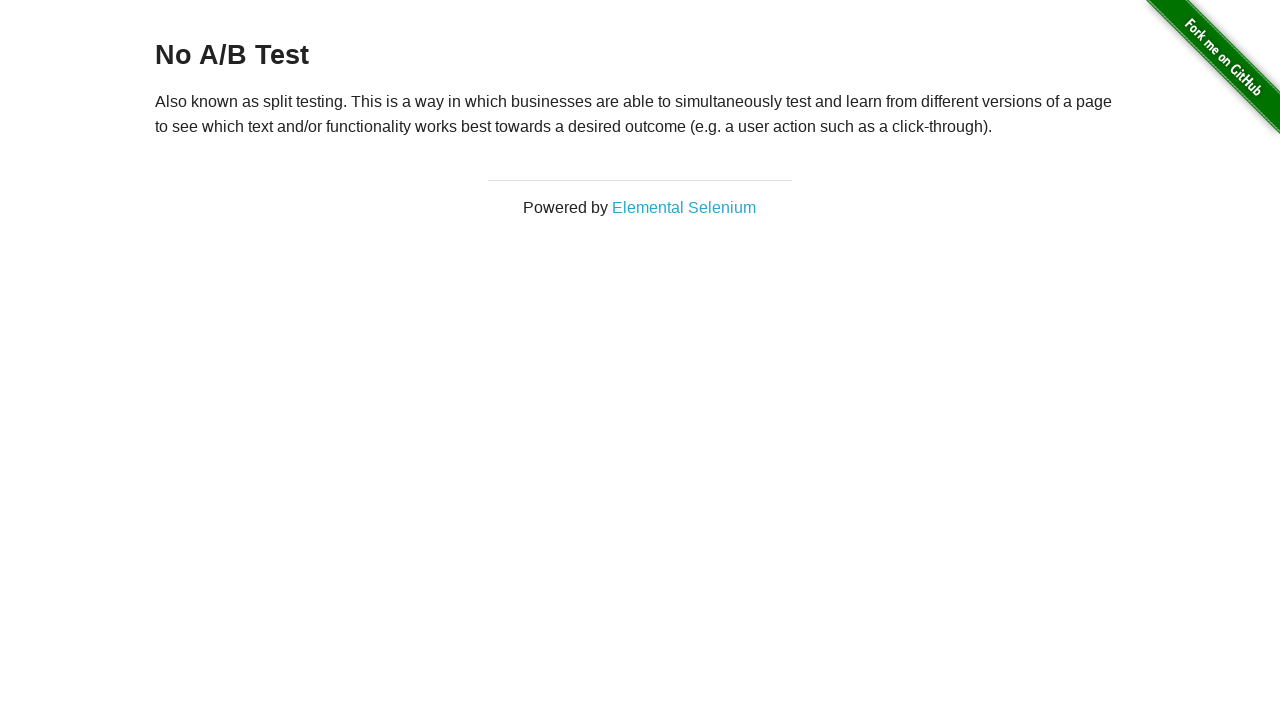